Tests text verification by navigating to page and checking for welcome message visibility

Starting URL: http://www.uitestingplayground.com/

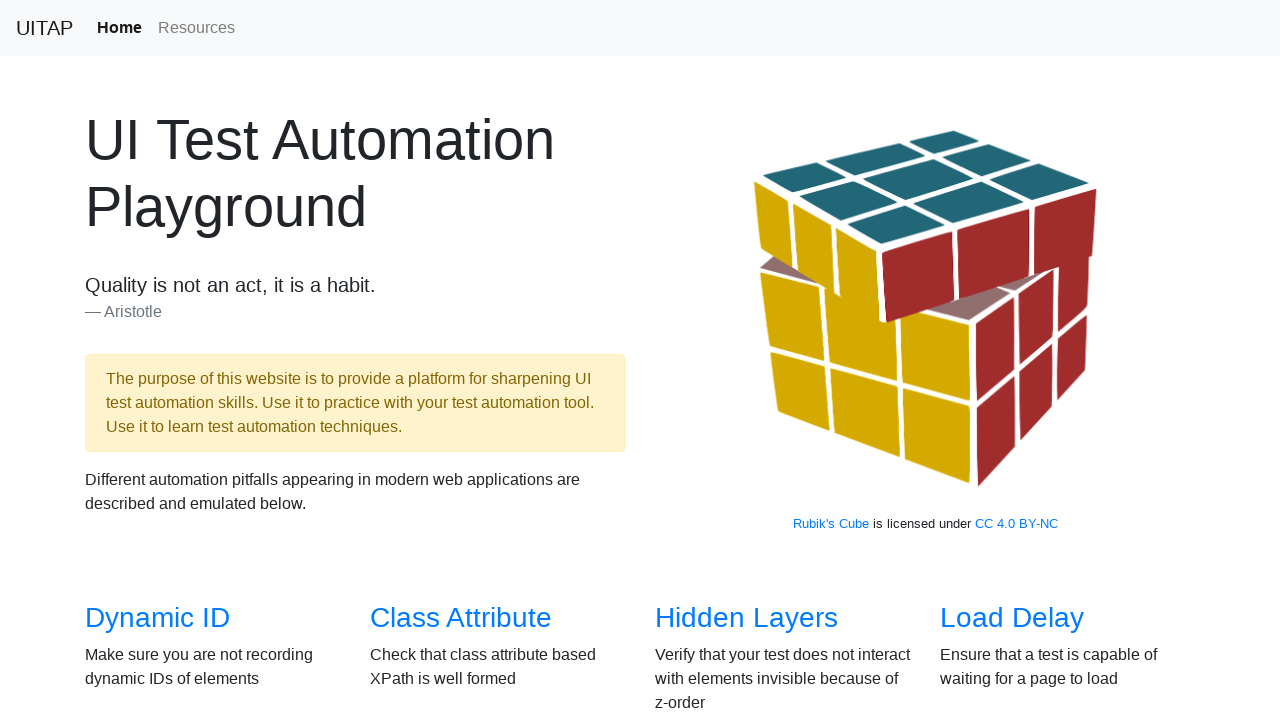

Clicked link to navigate to Verify Text page at (720, 361) on a[href='/verifytext']
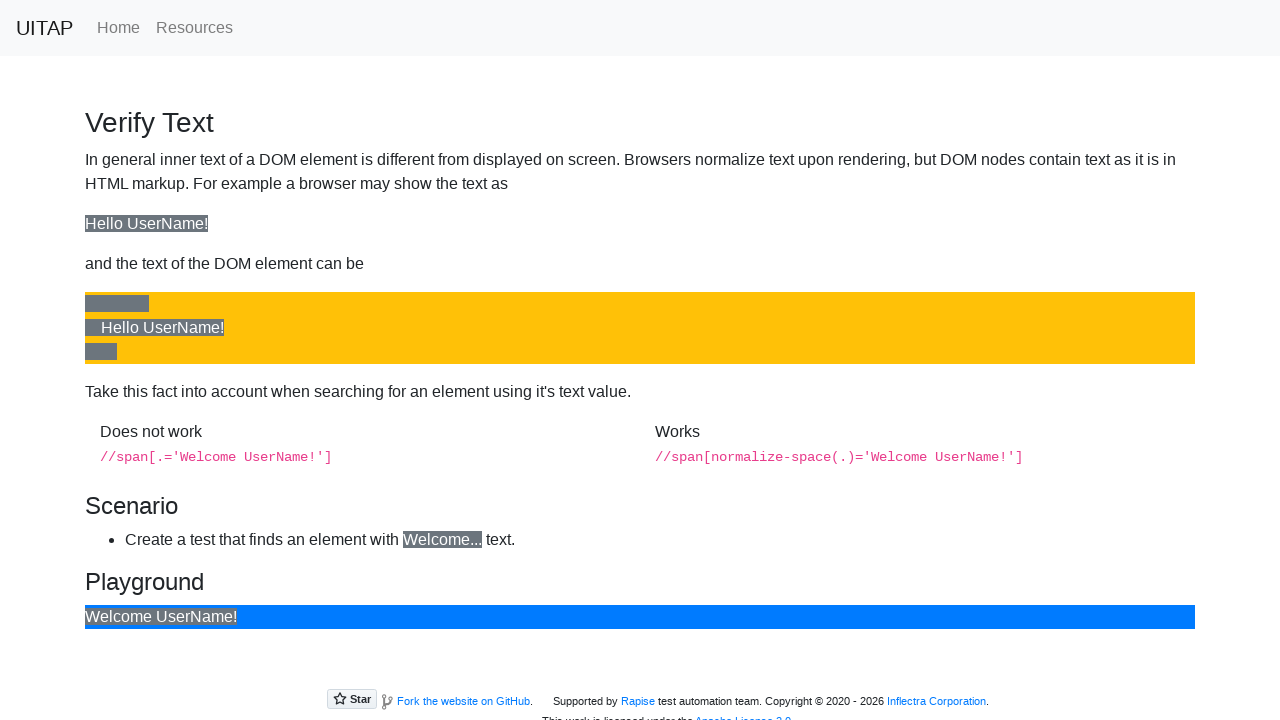

Welcome message badge element loaded and became visible
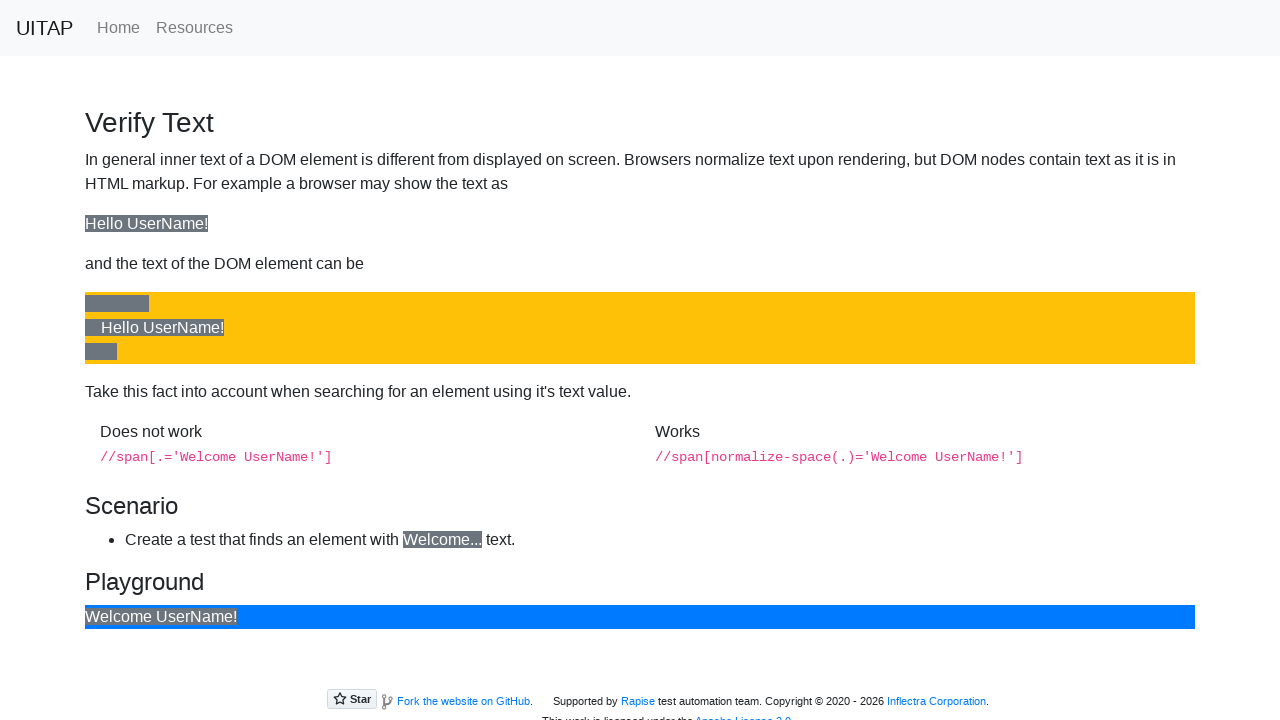

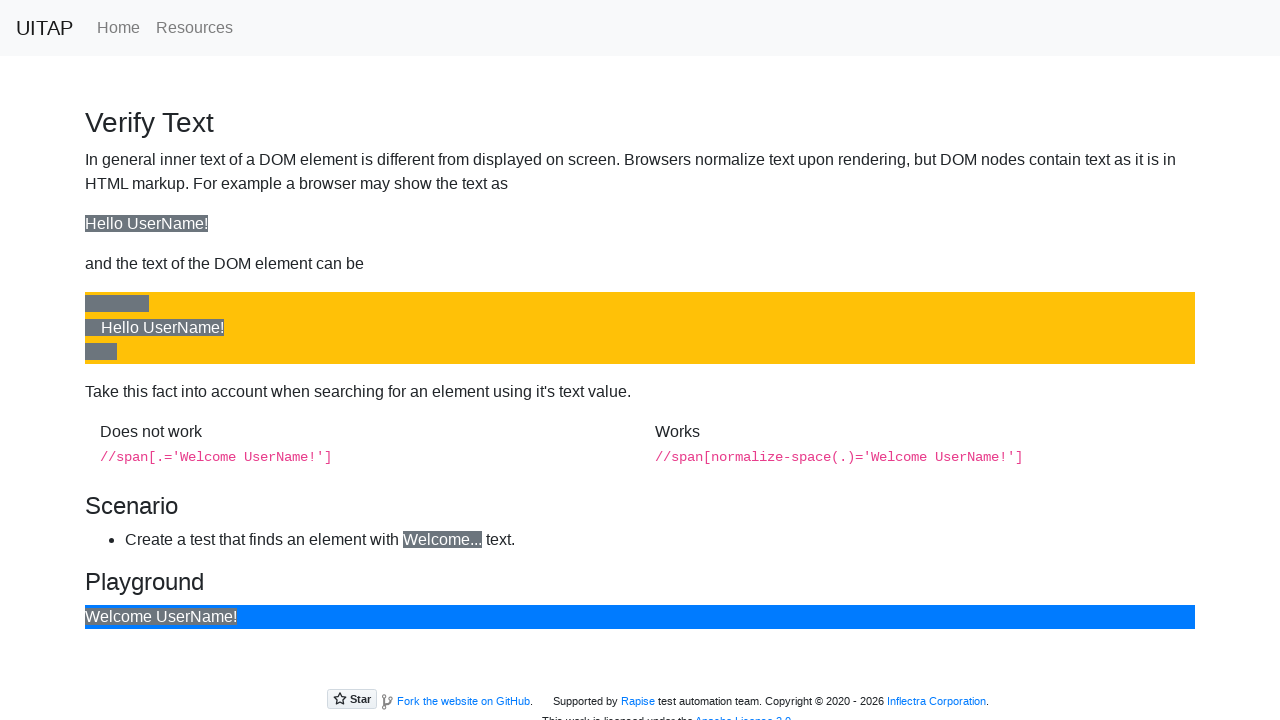